Tests JavaScript confirm dialog by clicking the confirm button and accepting it

Starting URL: https://the-internet.herokuapp.com/javascript_alerts

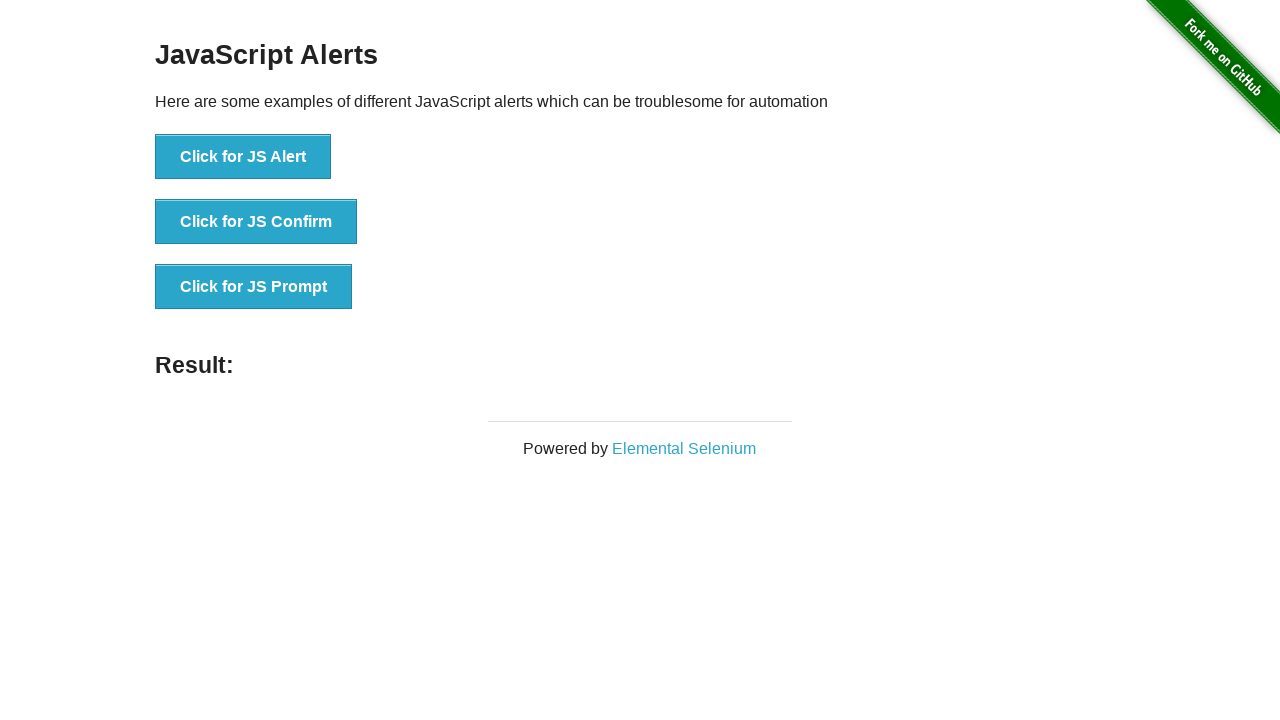

Clicked the JavaScript Confirm button at (256, 222) on button[onclick*='Confirm']
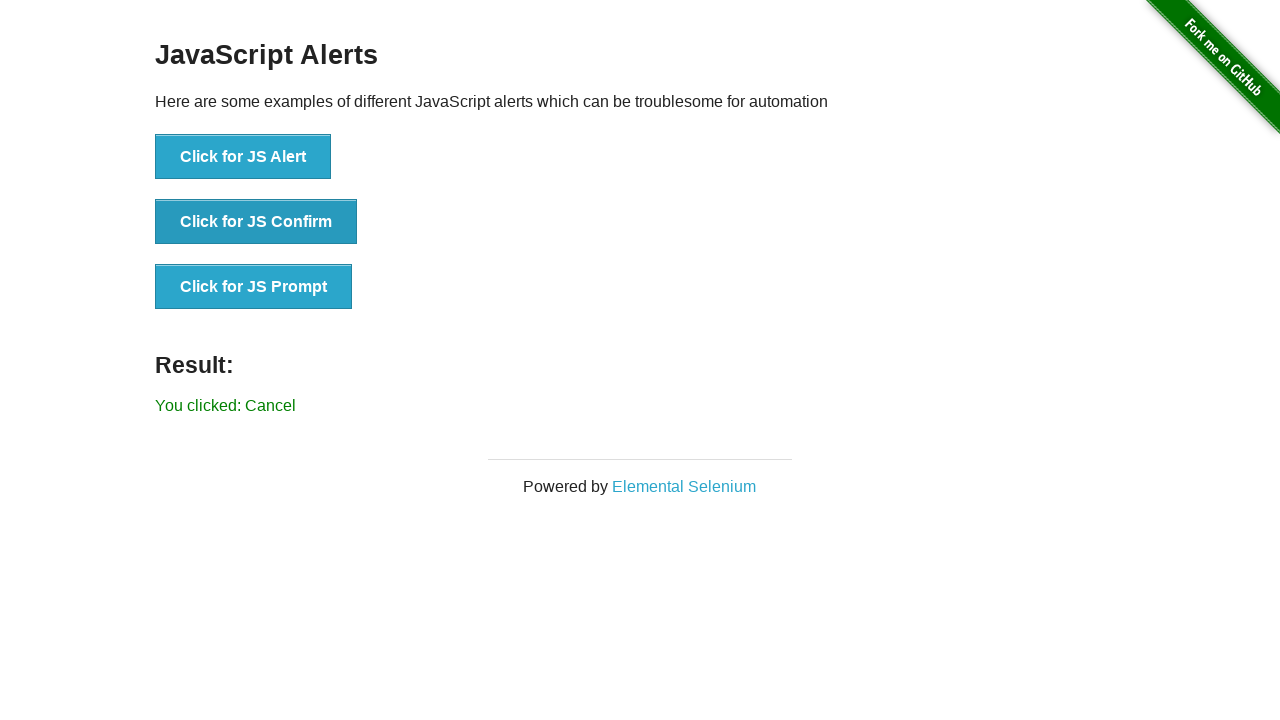

Set up dialog handler to accept confirm dialog
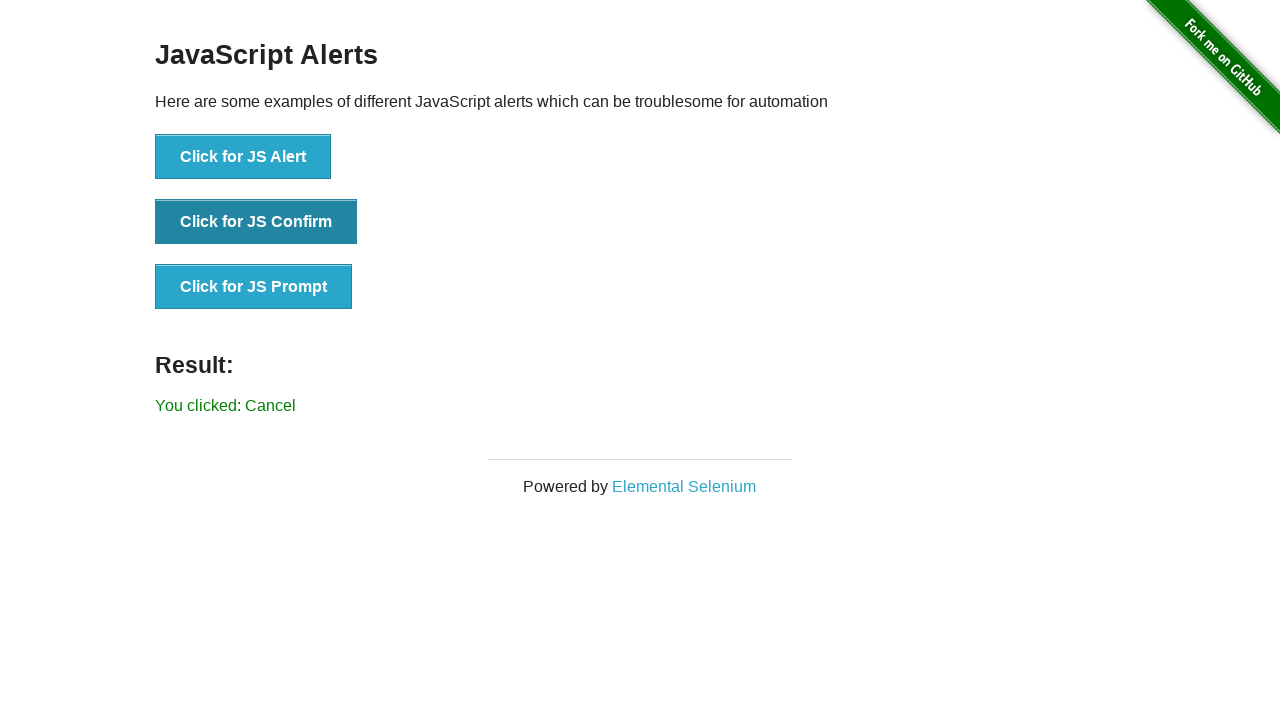

Confirm dialog was accepted and result message appeared
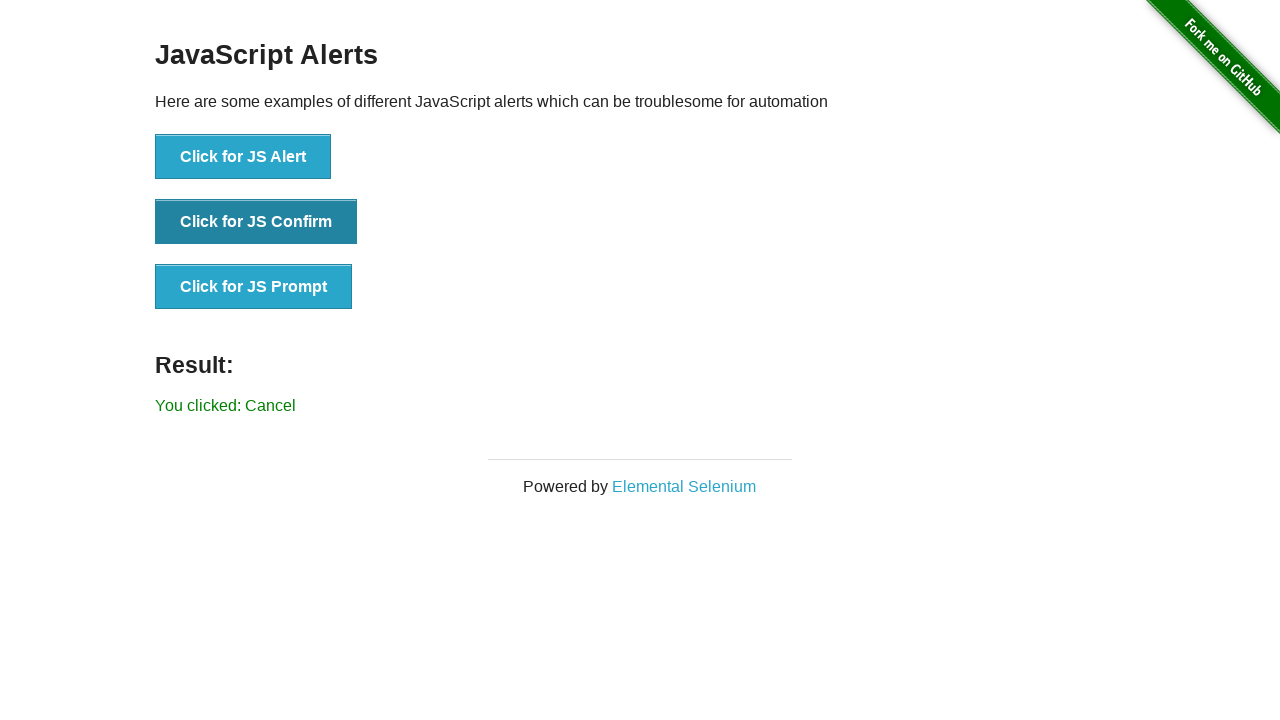

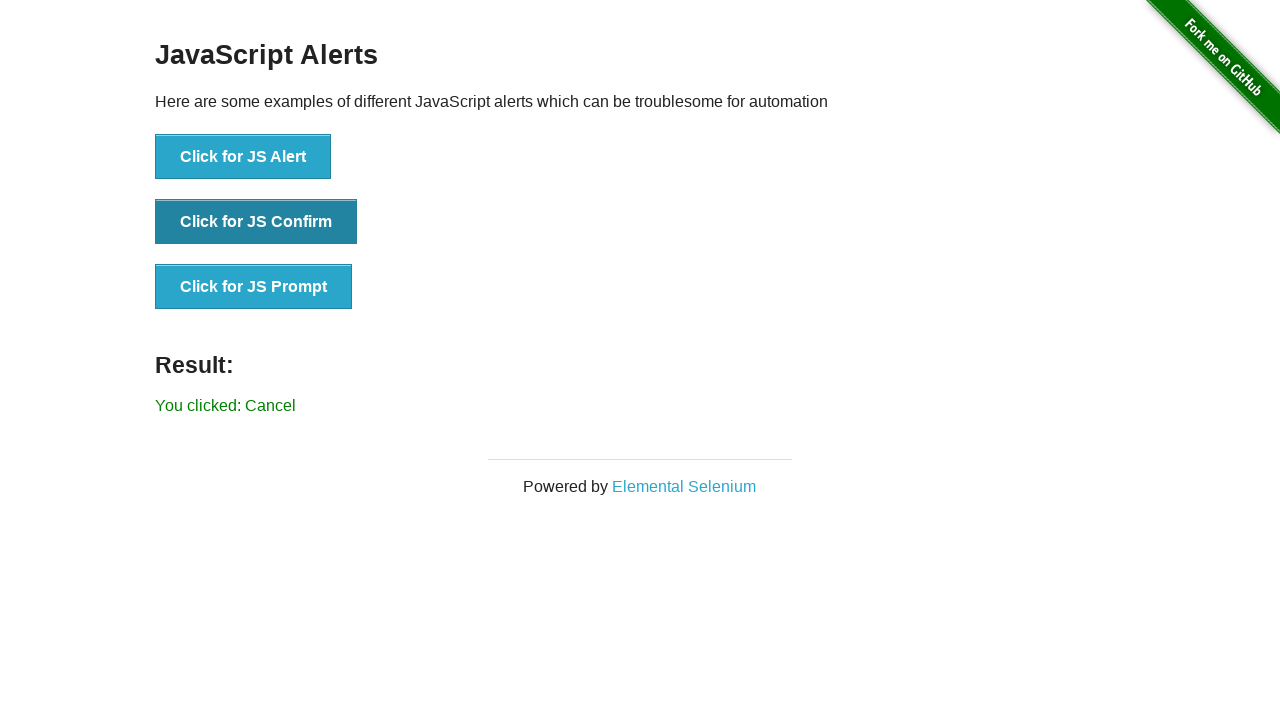